Tests getting text from a JavaScript confirm dialog, dismissing it, and verifying the alert text was correct

Starting URL: https://the-internet.herokuapp.com/javascript_alerts

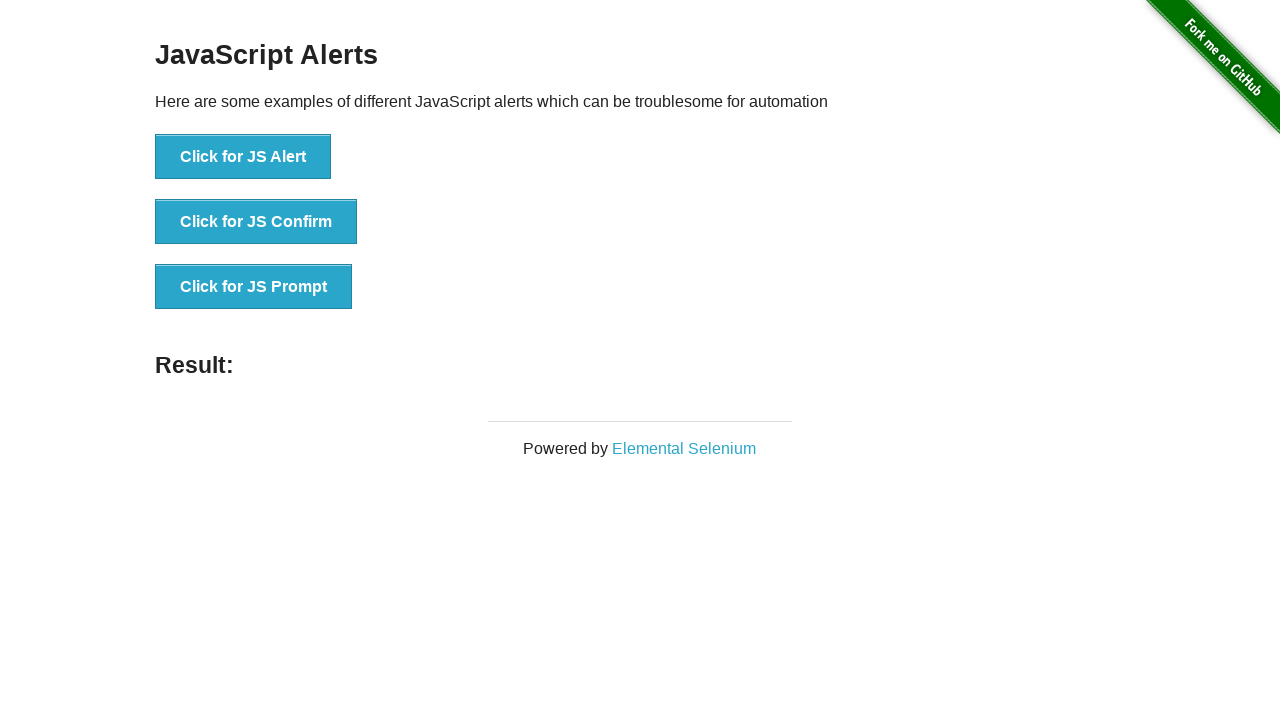

Set up dialog event handler to capture and dismiss confirm dialog
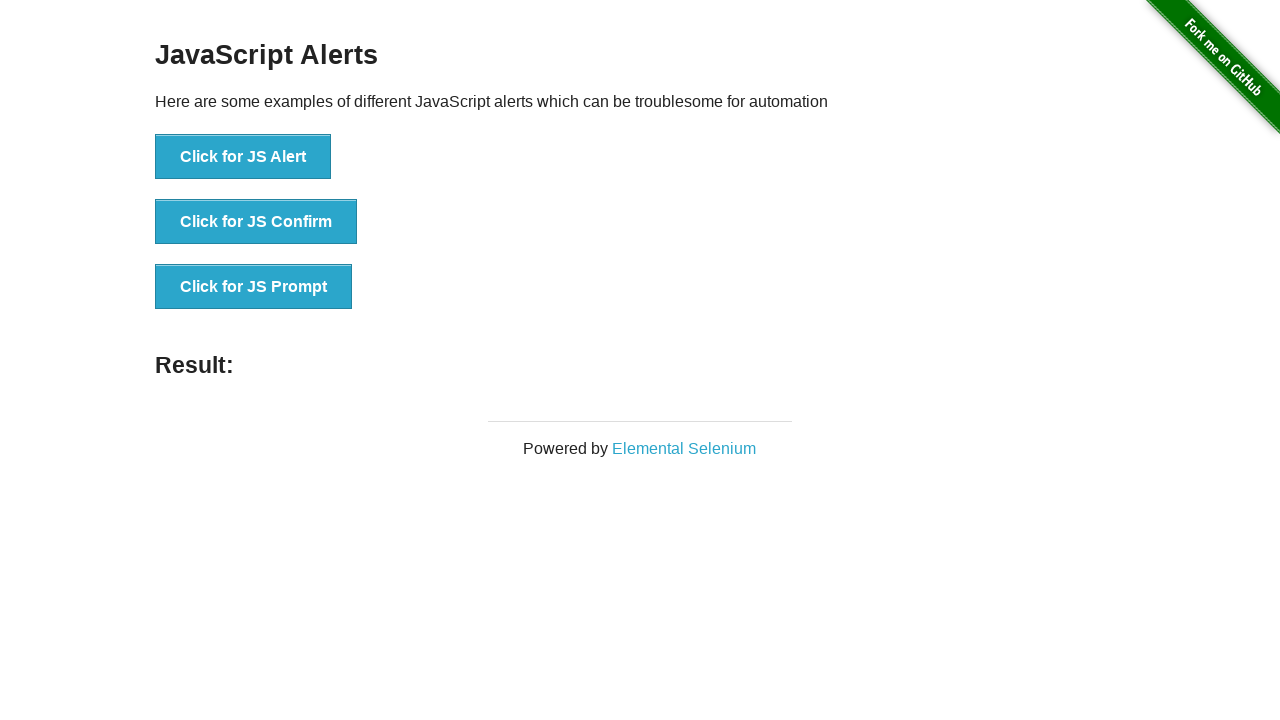

Clicked button to trigger JavaScript confirm dialog at (256, 222) on button[onclick='jsConfirm()']
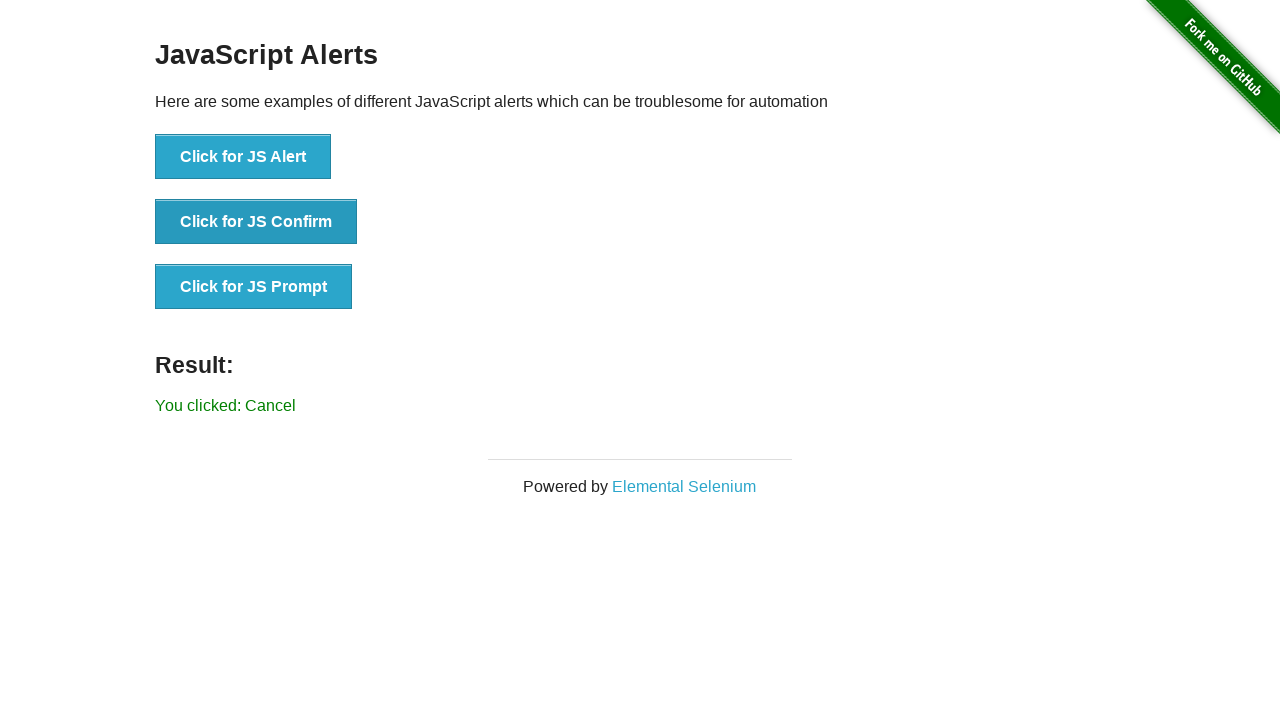

Result element appeared after dialog was dismissed
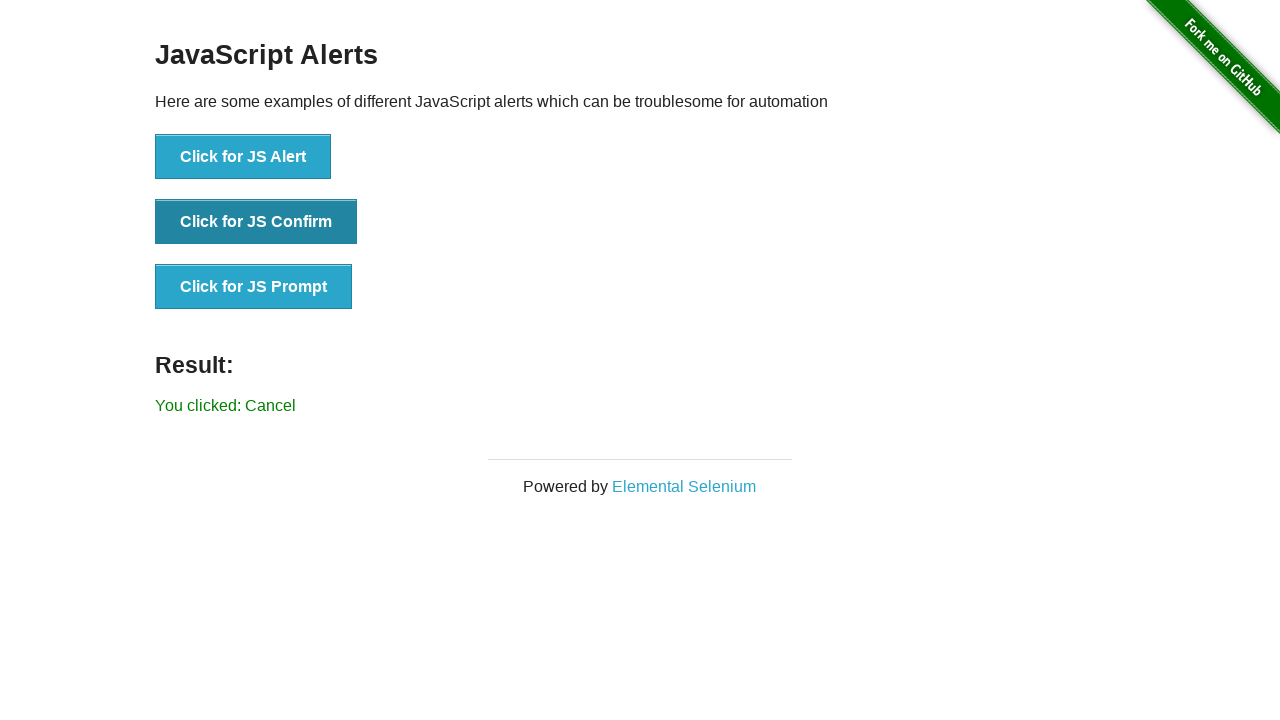

Verified alert text was 'I am a JS Confirm'
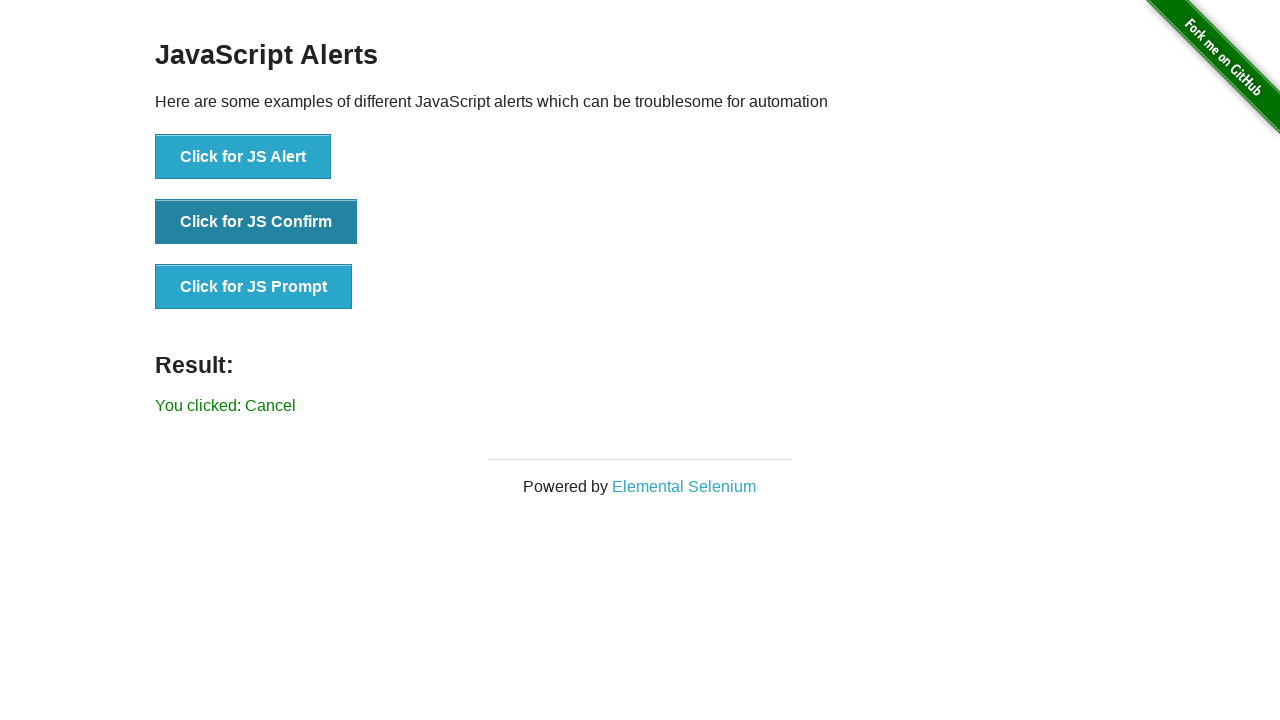

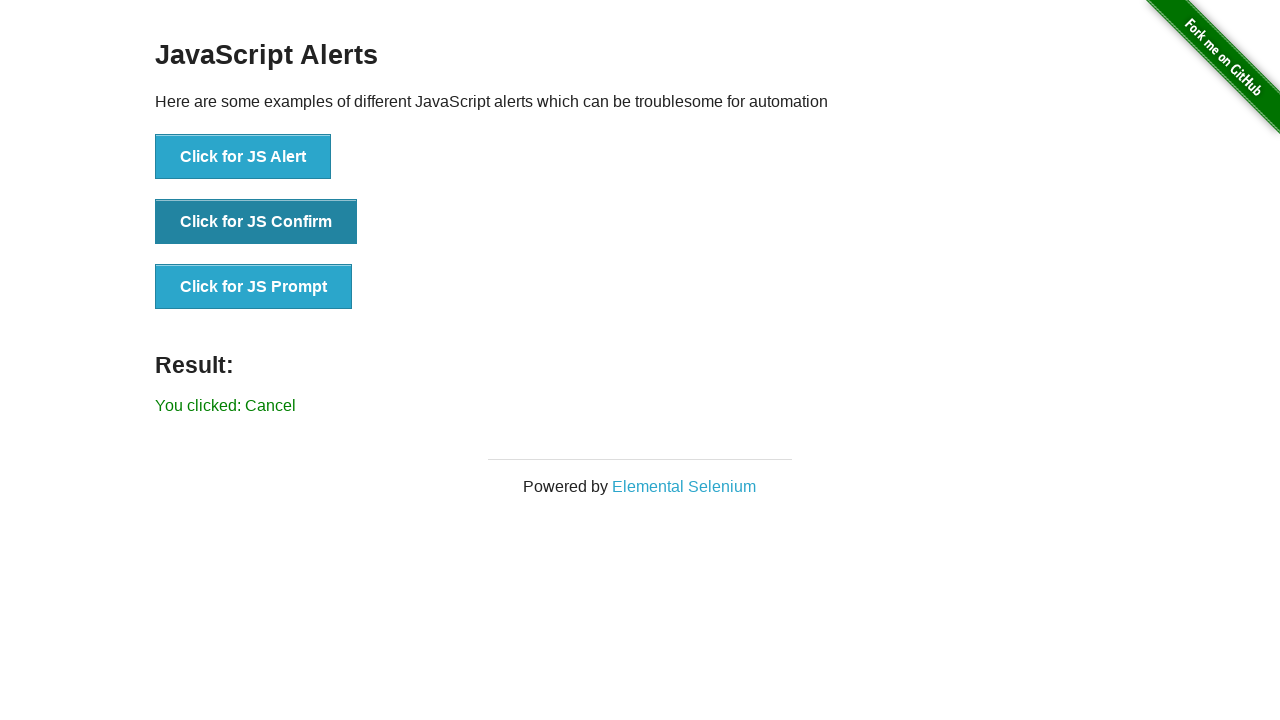